Tests that the YouTube page title equals "YouTube" by navigating to the site and verifying the title

Starting URL: https://www.youtube.com

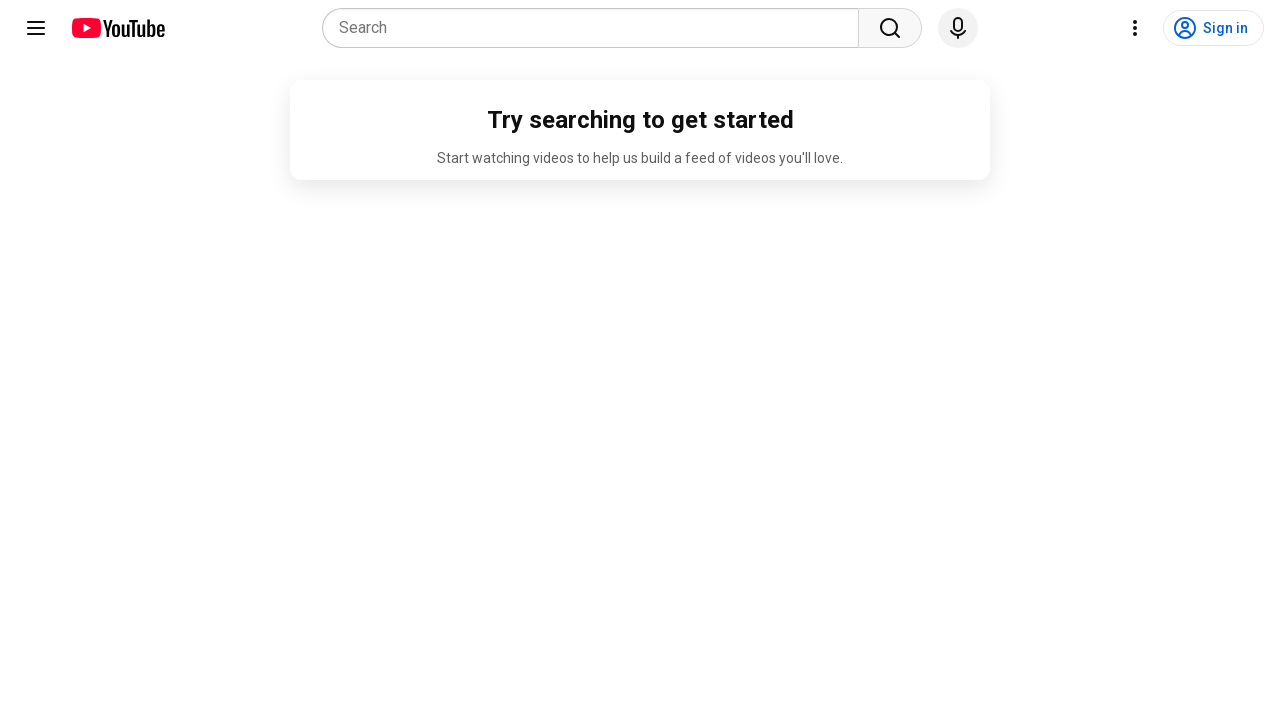

Navigated to https://www.youtube.com
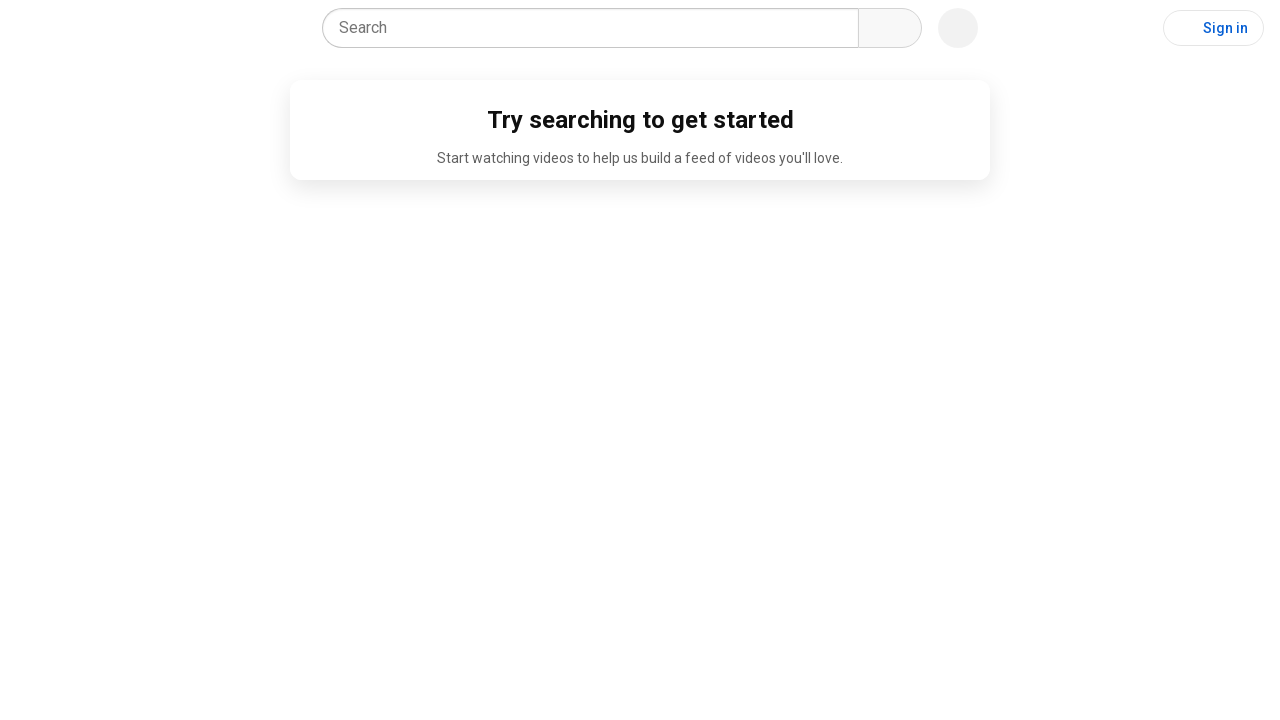

Verified page title equals 'YouTube'
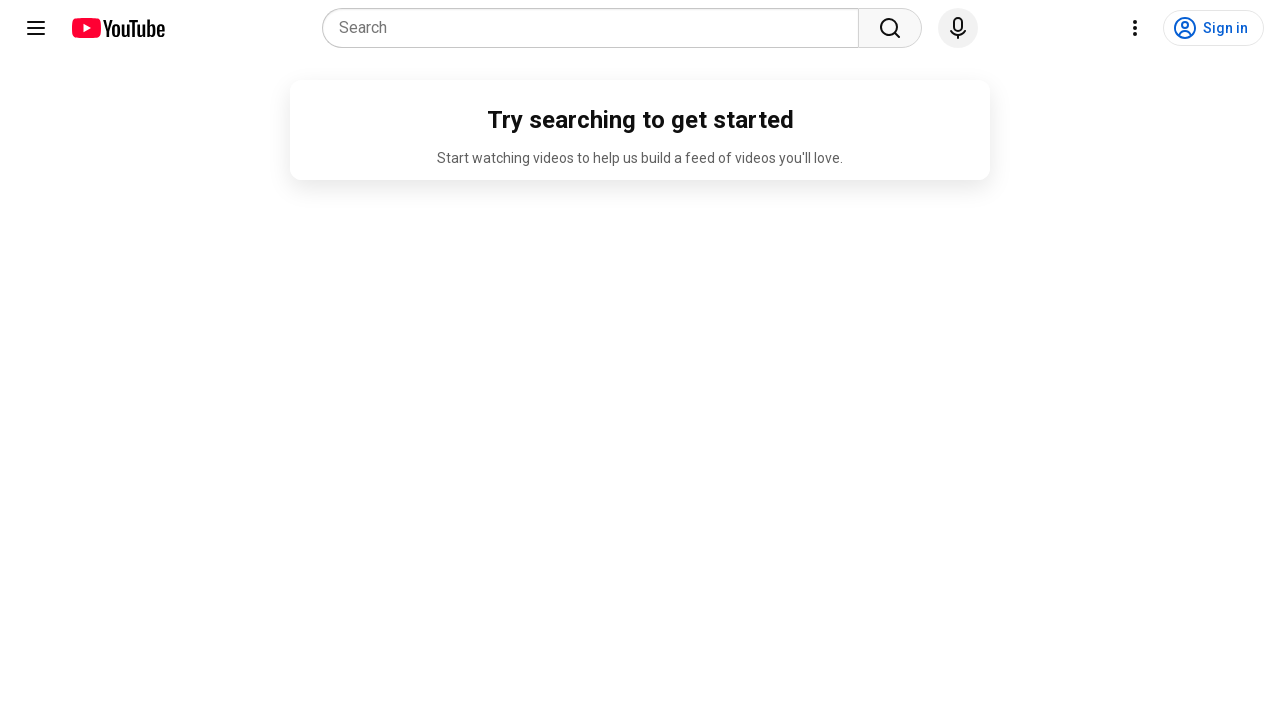

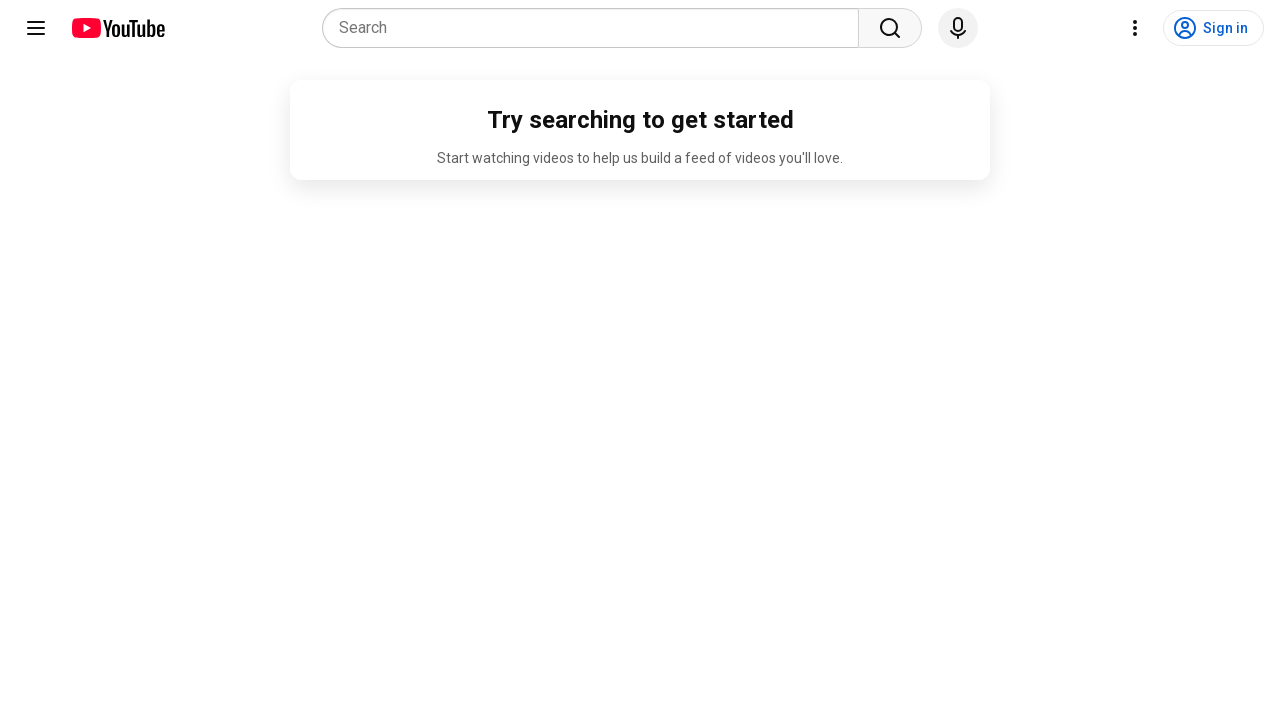